Tests the Python.org search functionality by entering "pycon" in the search field and submitting the search query

Starting URL: http://www.python.org

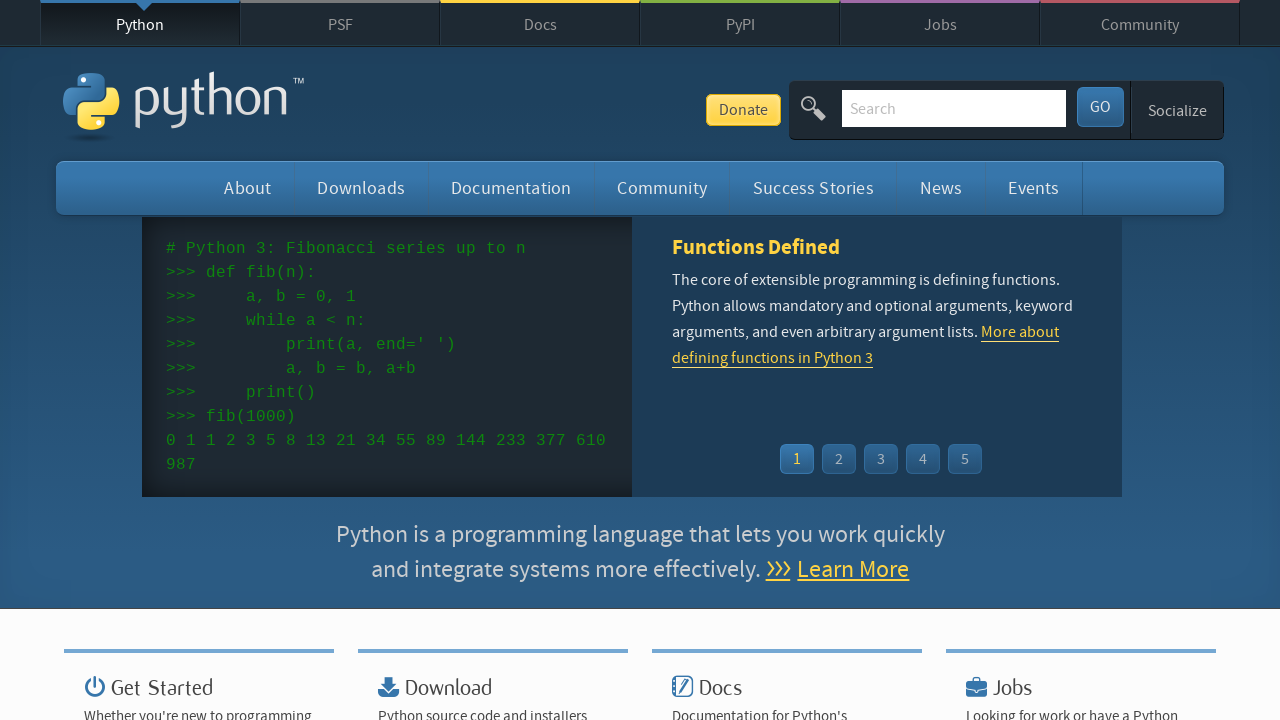

Verified page title contains 'Python'
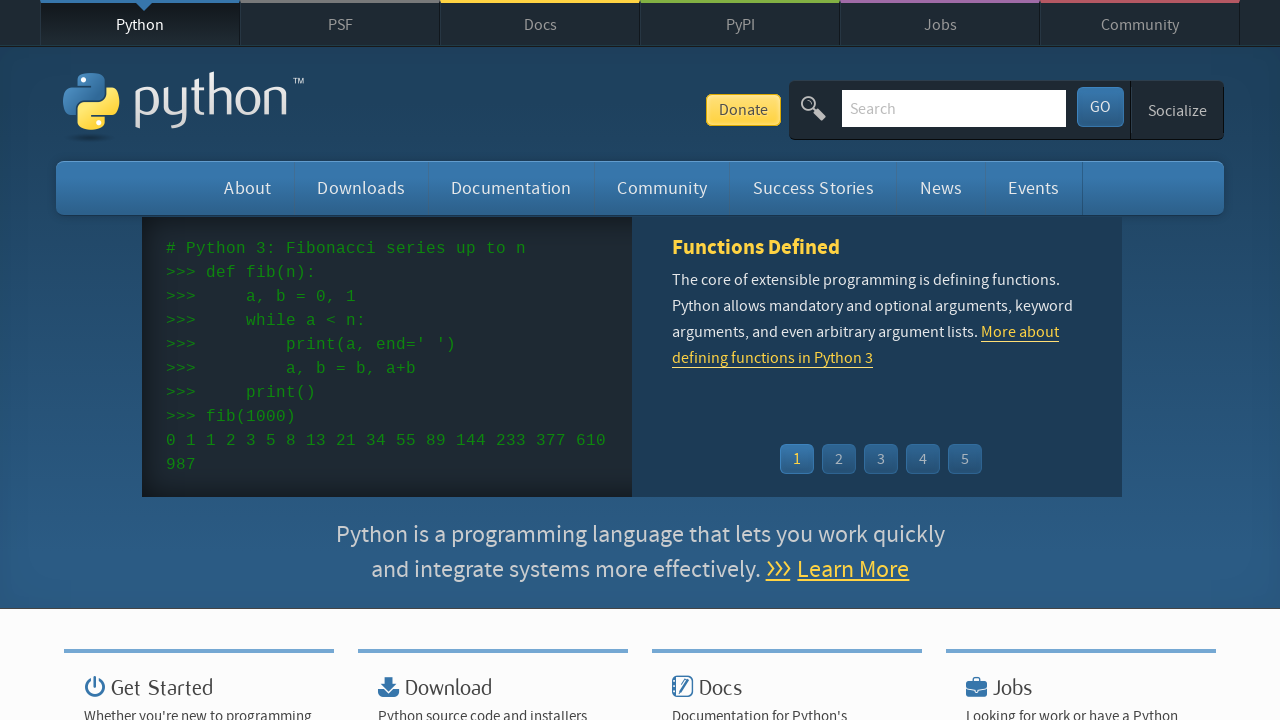

Filled search field with 'pycon' on input[name='q']
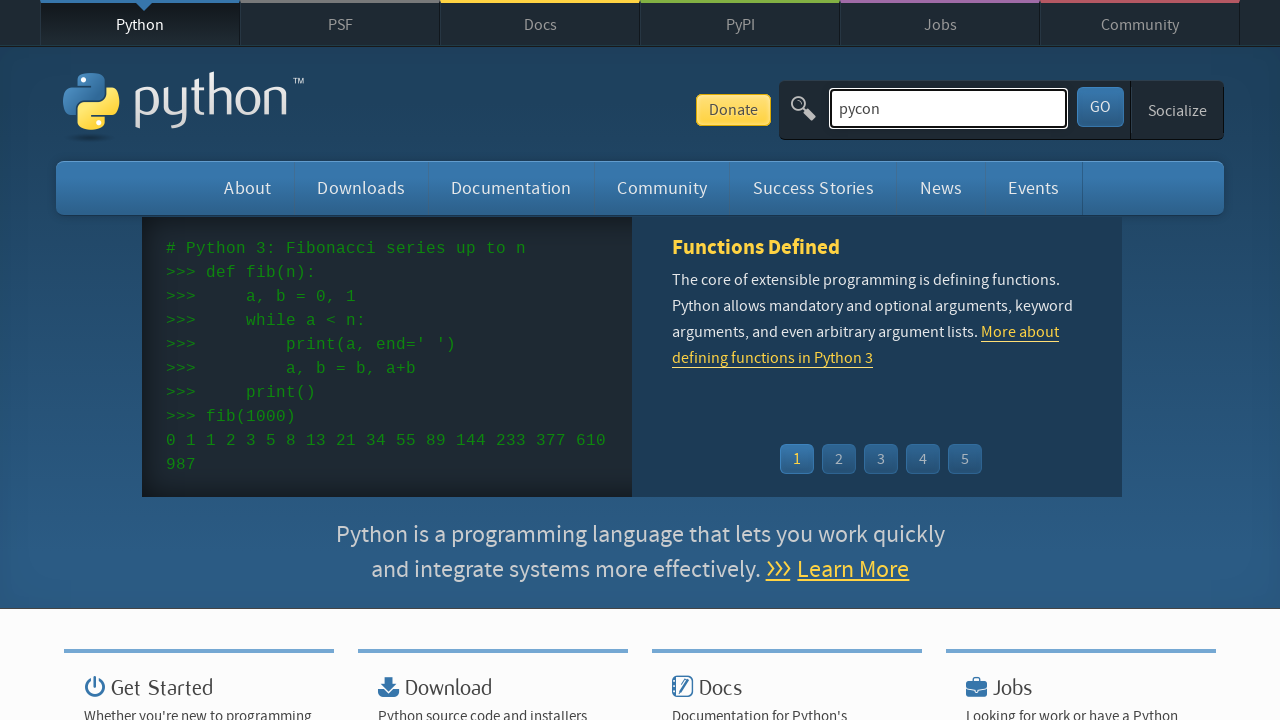

Pressed Enter to submit search query on input[name='q']
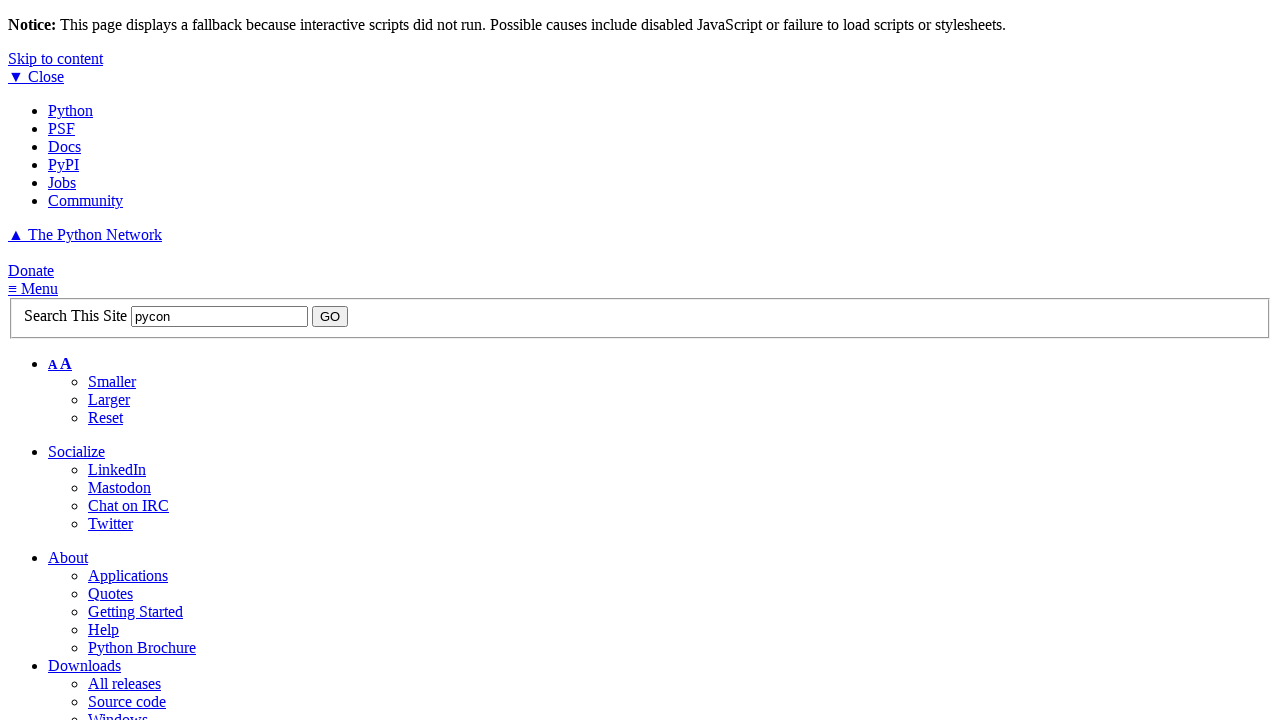

Waited for page to reach networkidle state
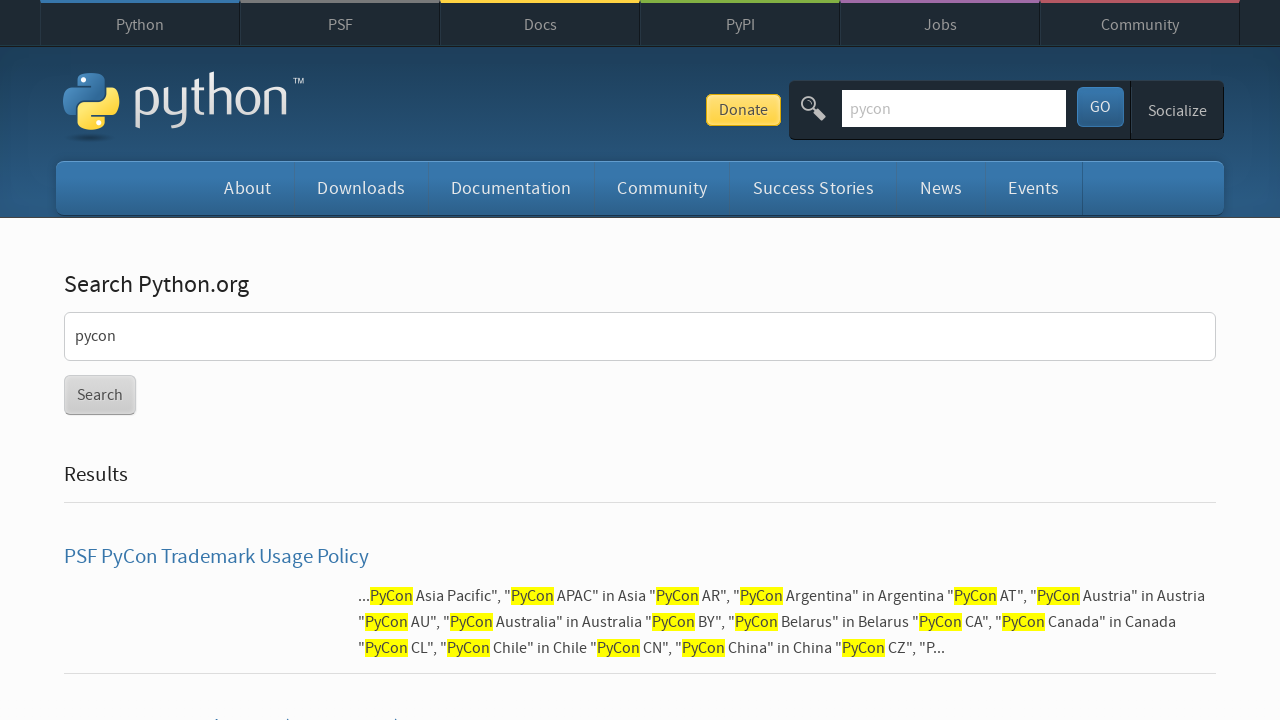

Verified search results were found (no 'No results found' message)
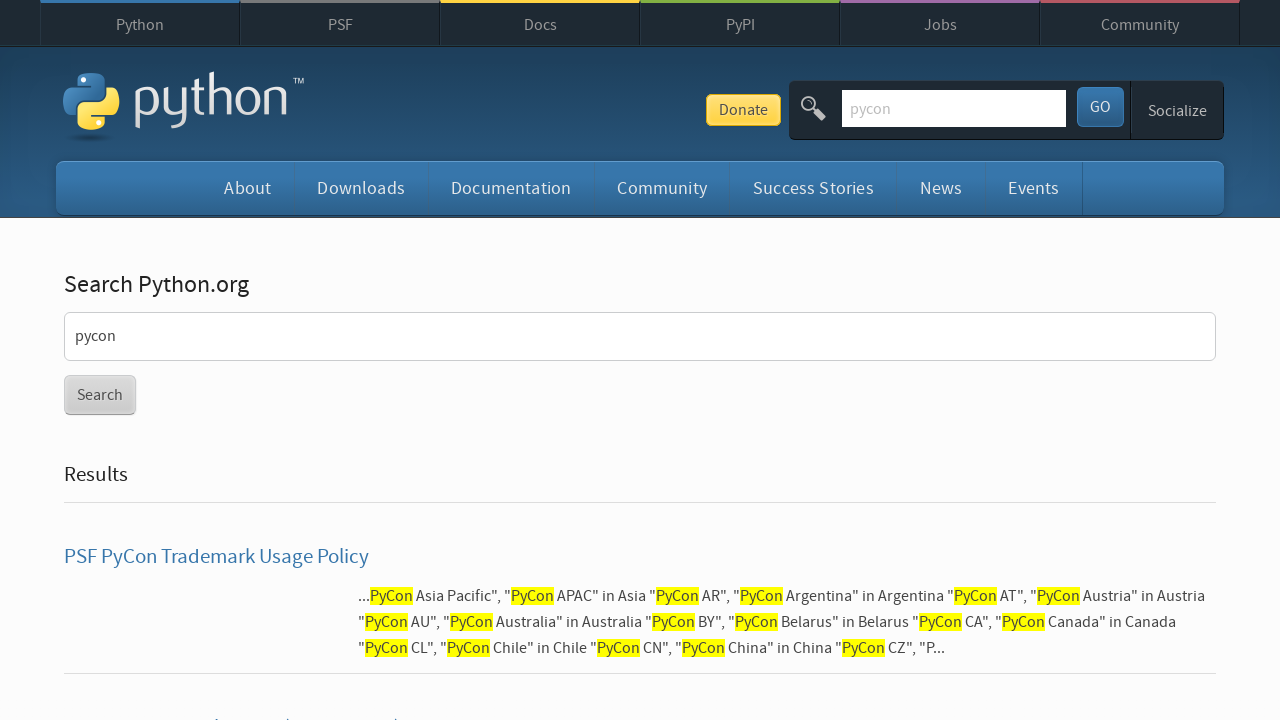

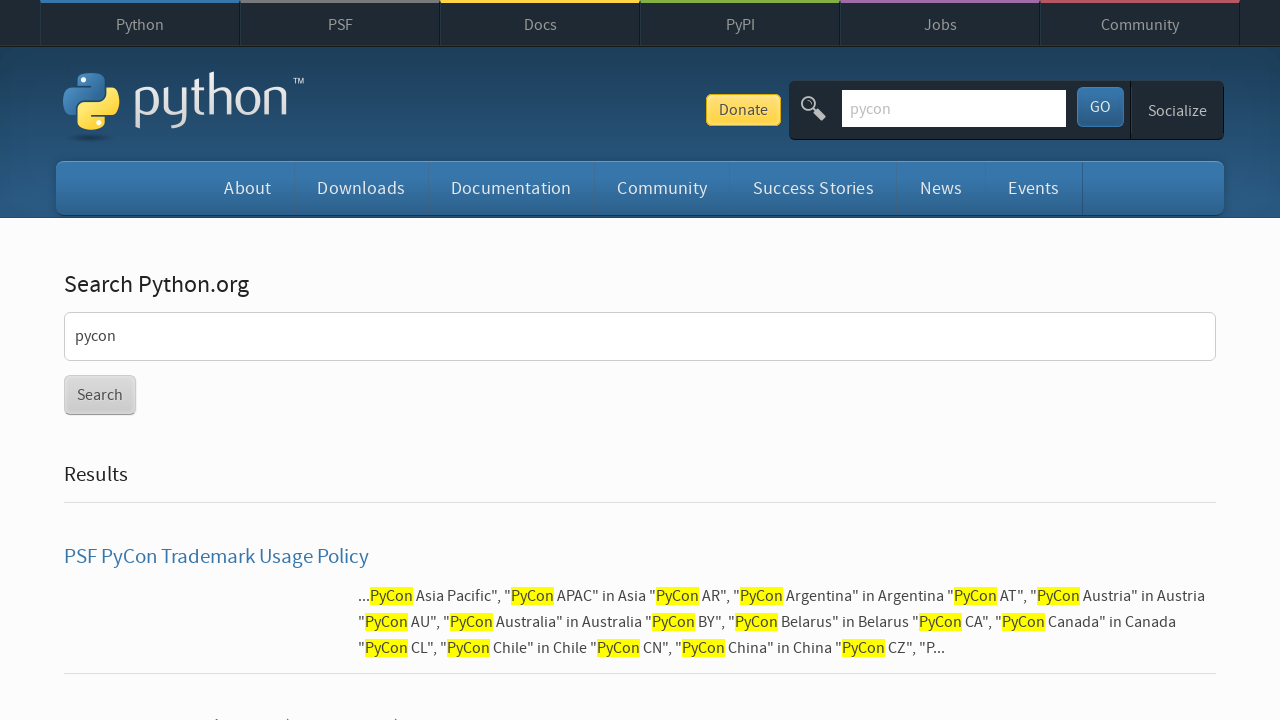